Tests mouse hover functionality by hovering over the "Automation Tools" button to reveal a dropdown menu, then clicking on the "TestNG" submenu link.

Starting URL: http://seleniumpractise.blogspot.com/2016/08/how-to-perform-mouse-hover-in-selenium.html

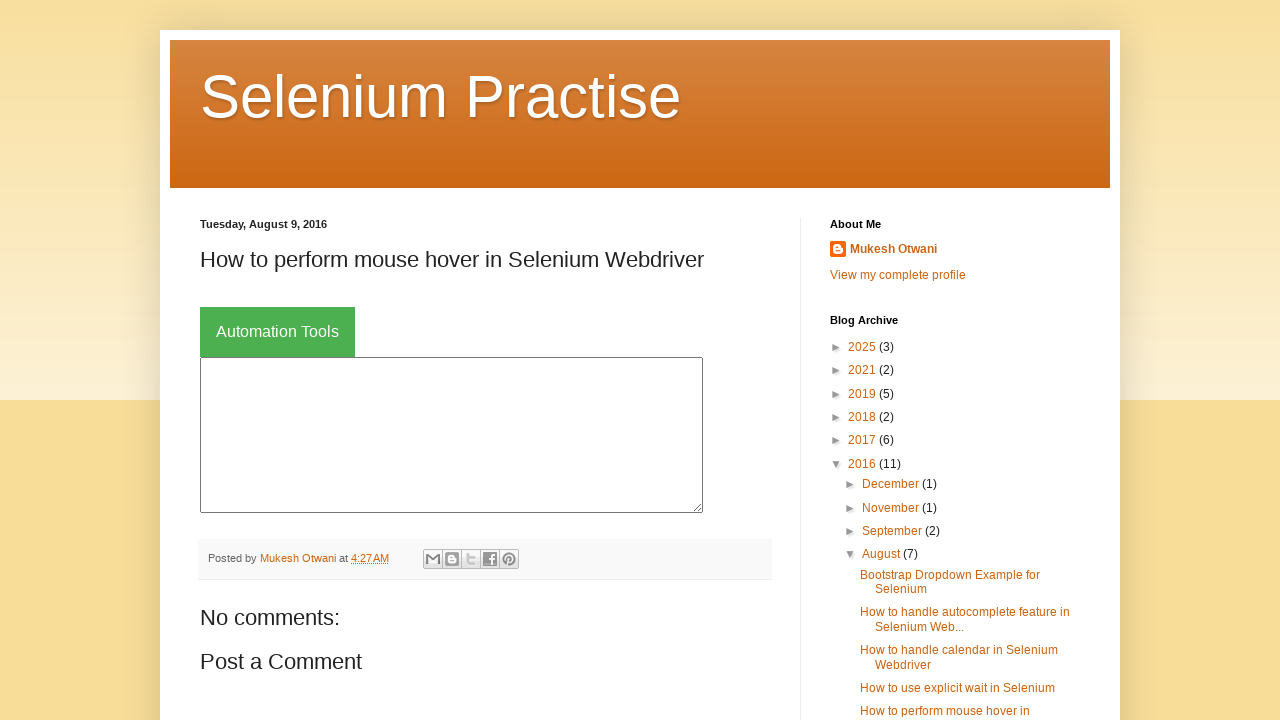

Hovered over 'Automation Tools' button to reveal dropdown menu at (278, 332) on xpath=//button[contains(text(),'Automation Tools')]
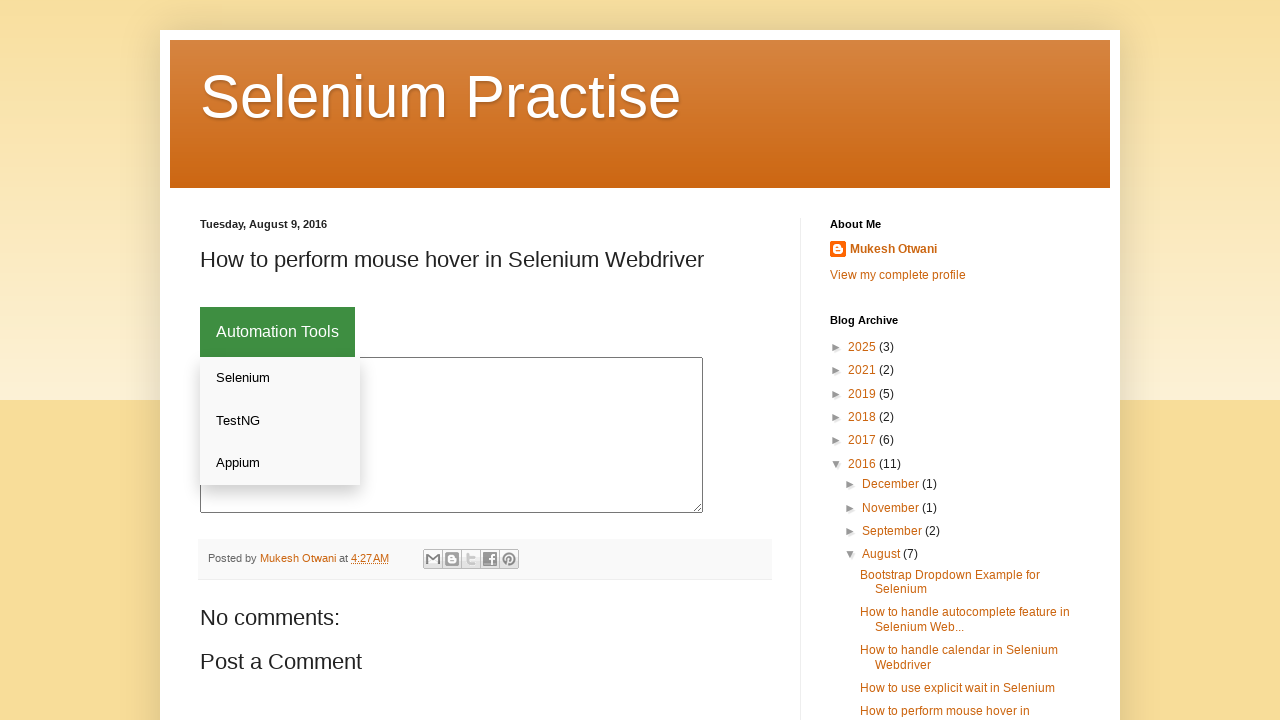

Clicked on 'TestNG' submenu link at (280, 421) on xpath=//a[contains(text(),'TestNG')]
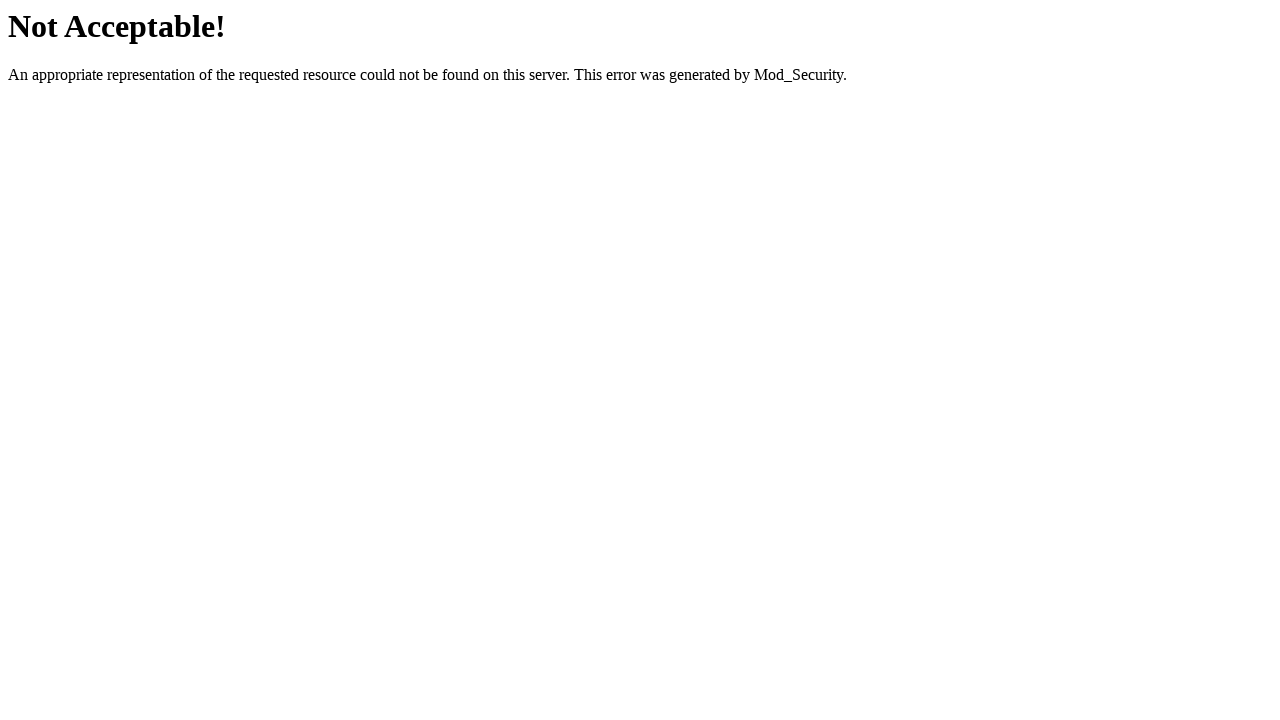

Page load completed after clicking TestNG link
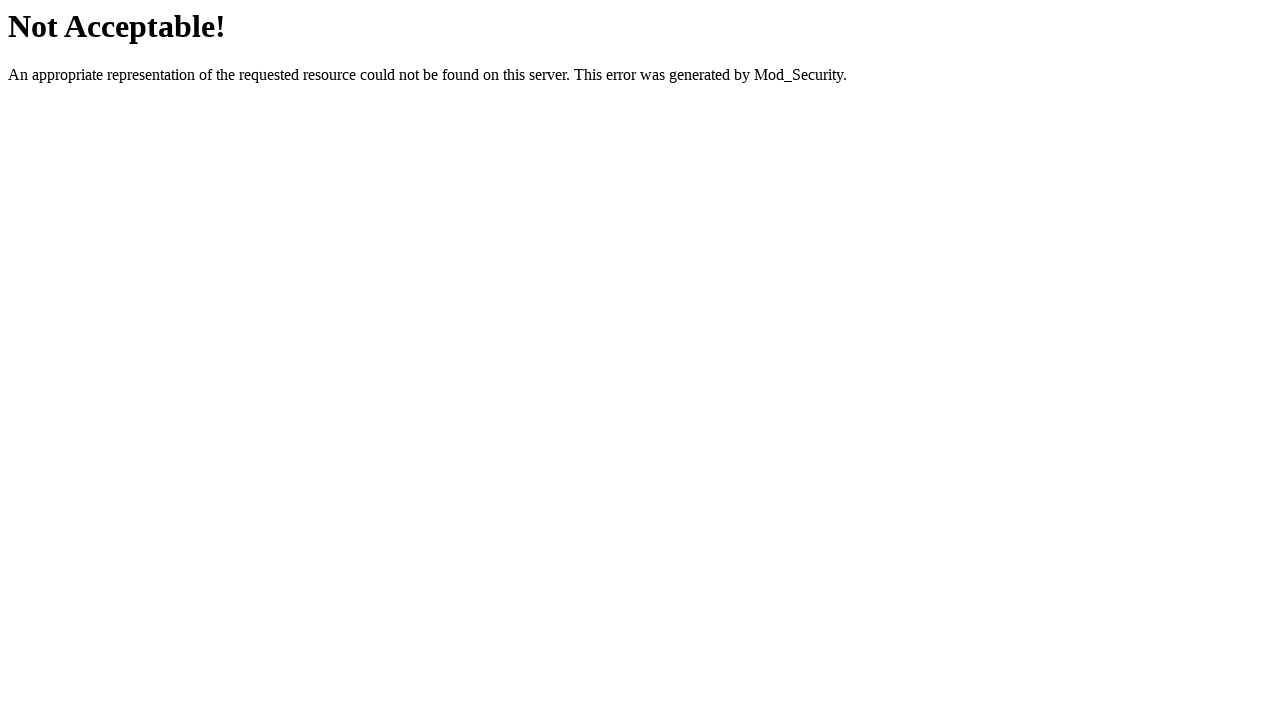

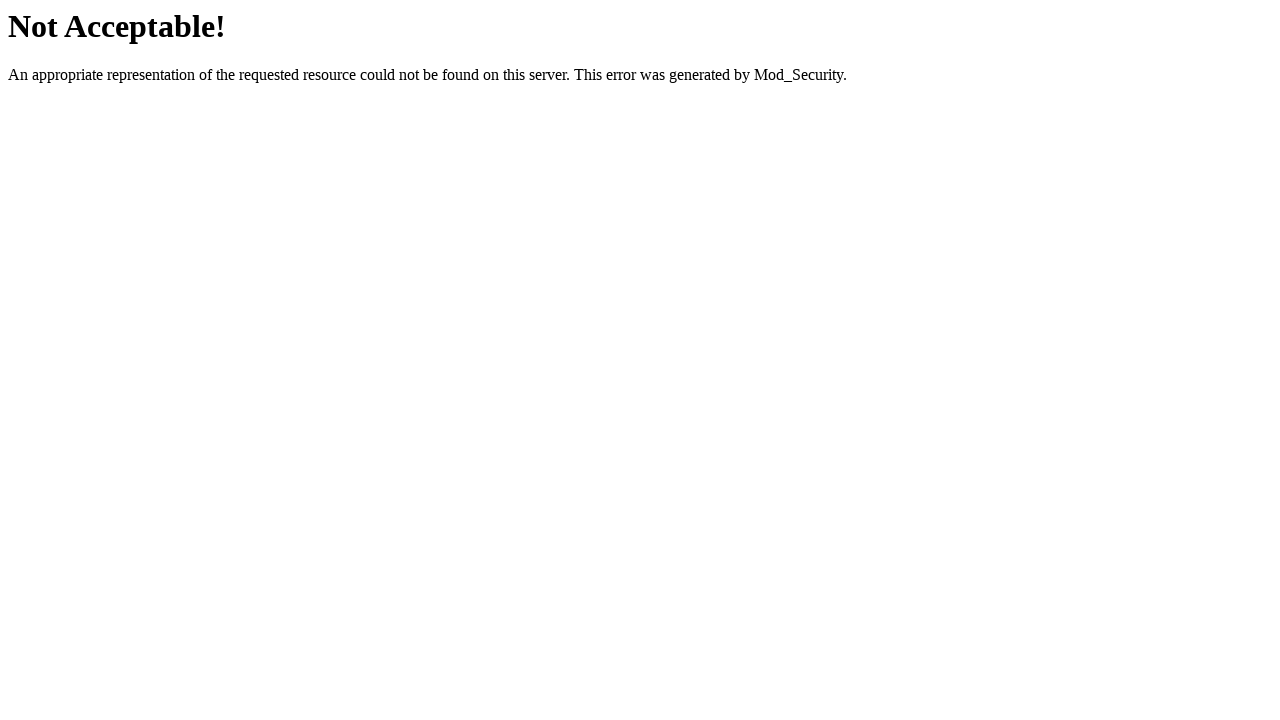